Tests button click functionality by clicking a button and verifying that a new paragraph element appears in the page

Starting URL: https://testpages.herokuapp.com/styled/key-click-display-test.html

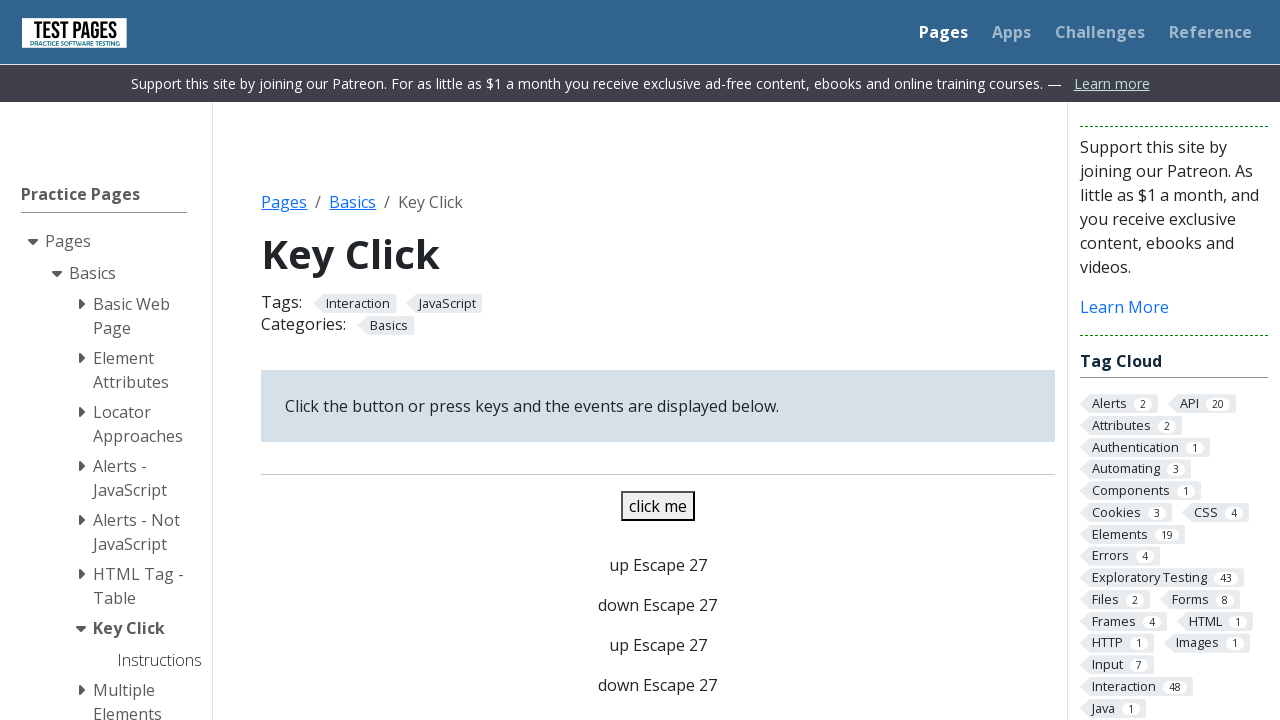

Clicked the button element at (658, 506) on #button
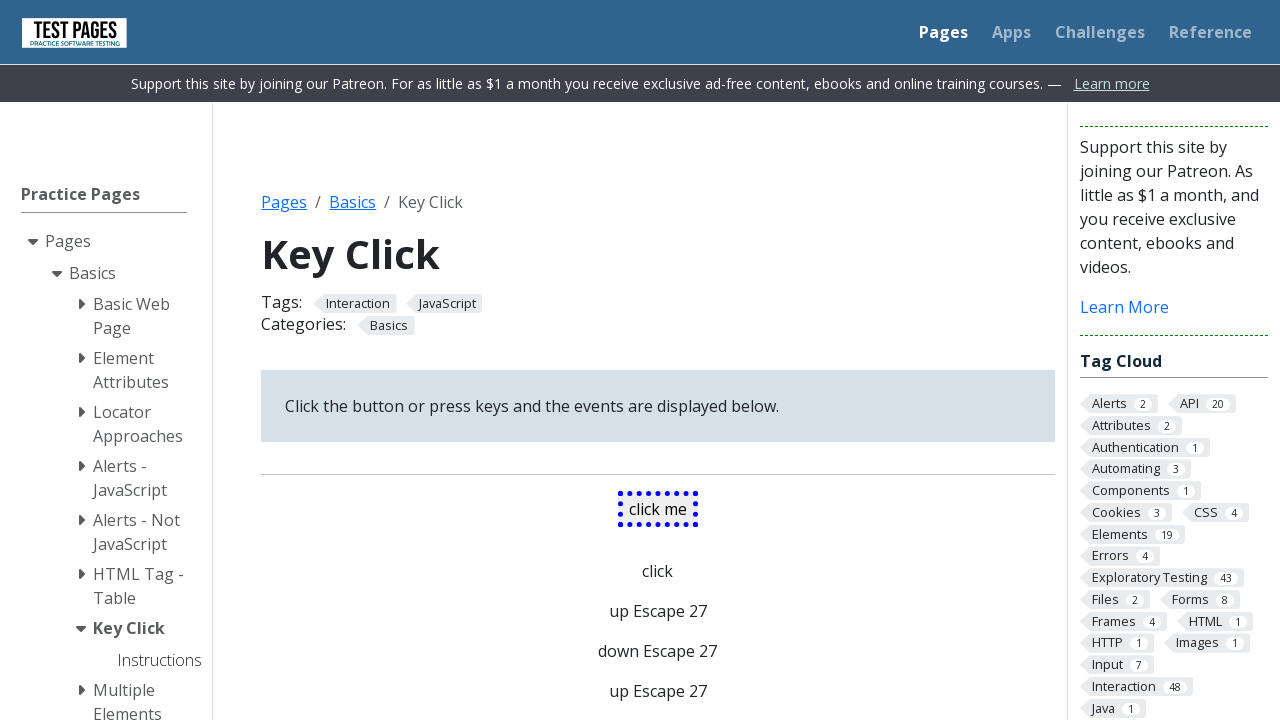

Verified that a new paragraph element with 'click' text appeared on the page
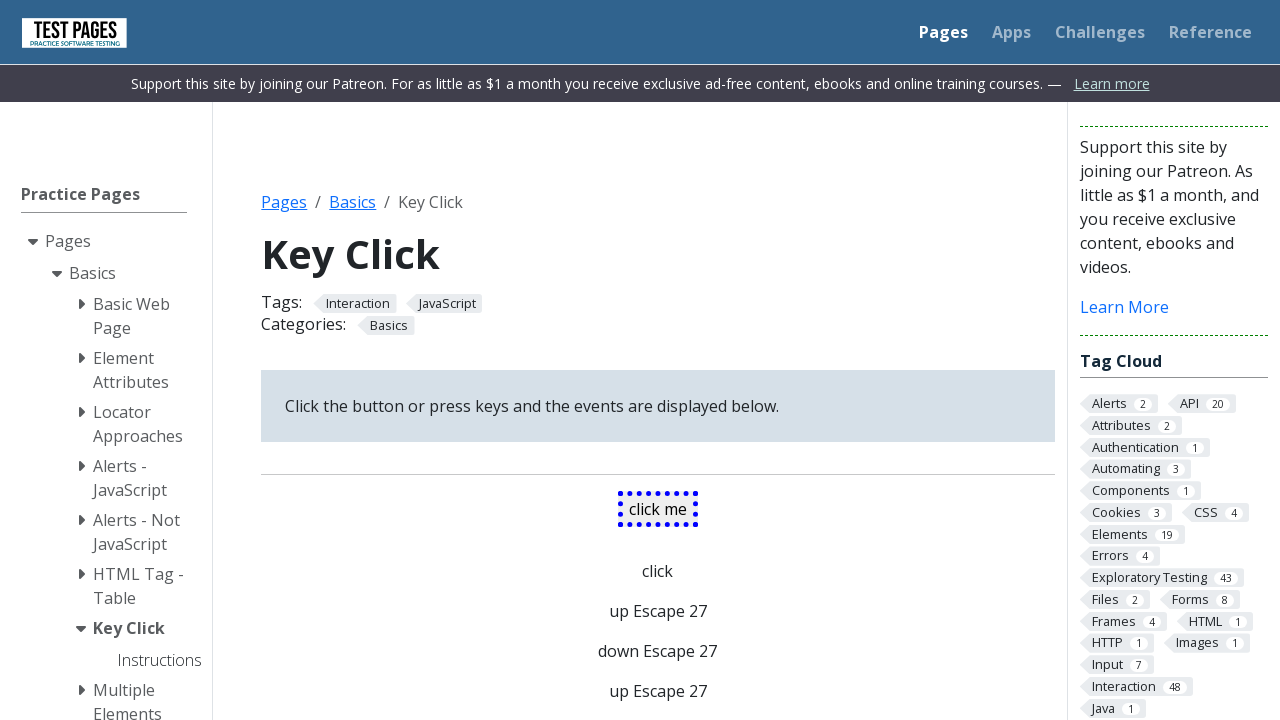

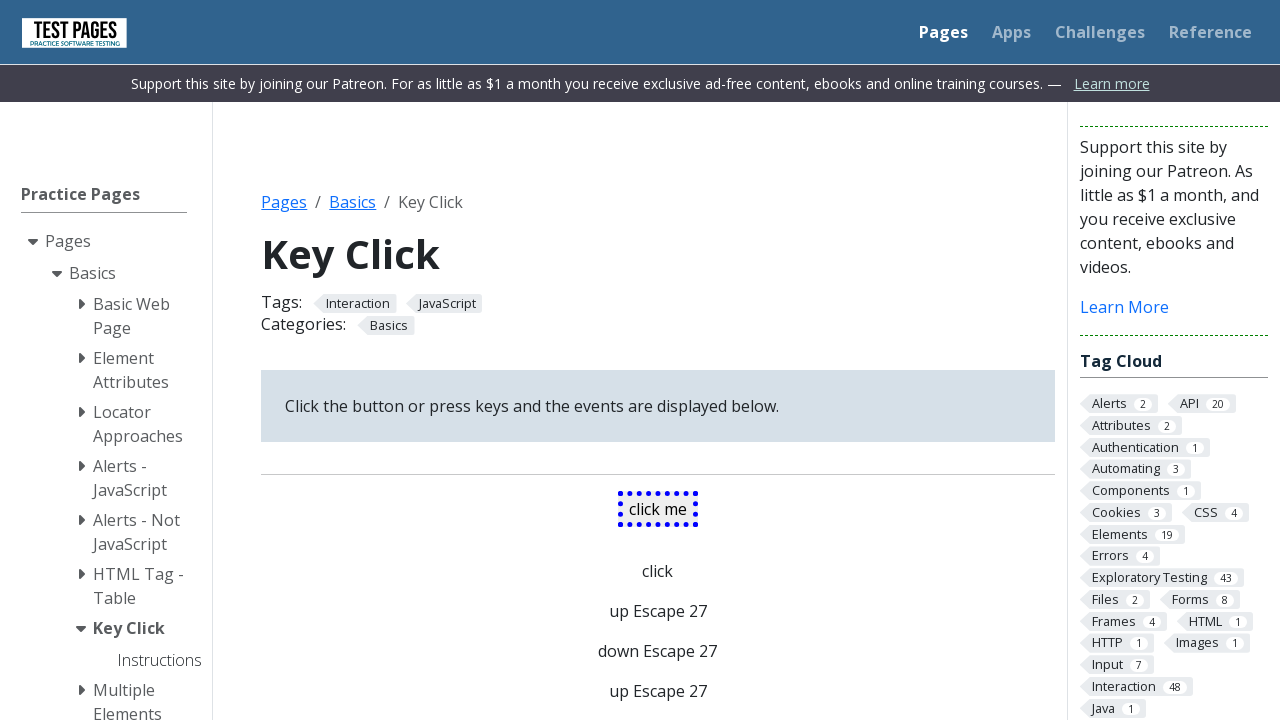